Tests Dynamic Loading page by navigating to Example 1, clicking Start, waiting for "Hello World!" to appear, then navigating back and testing Example 2 similarly.

Starting URL: https://the-internet.herokuapp.com/

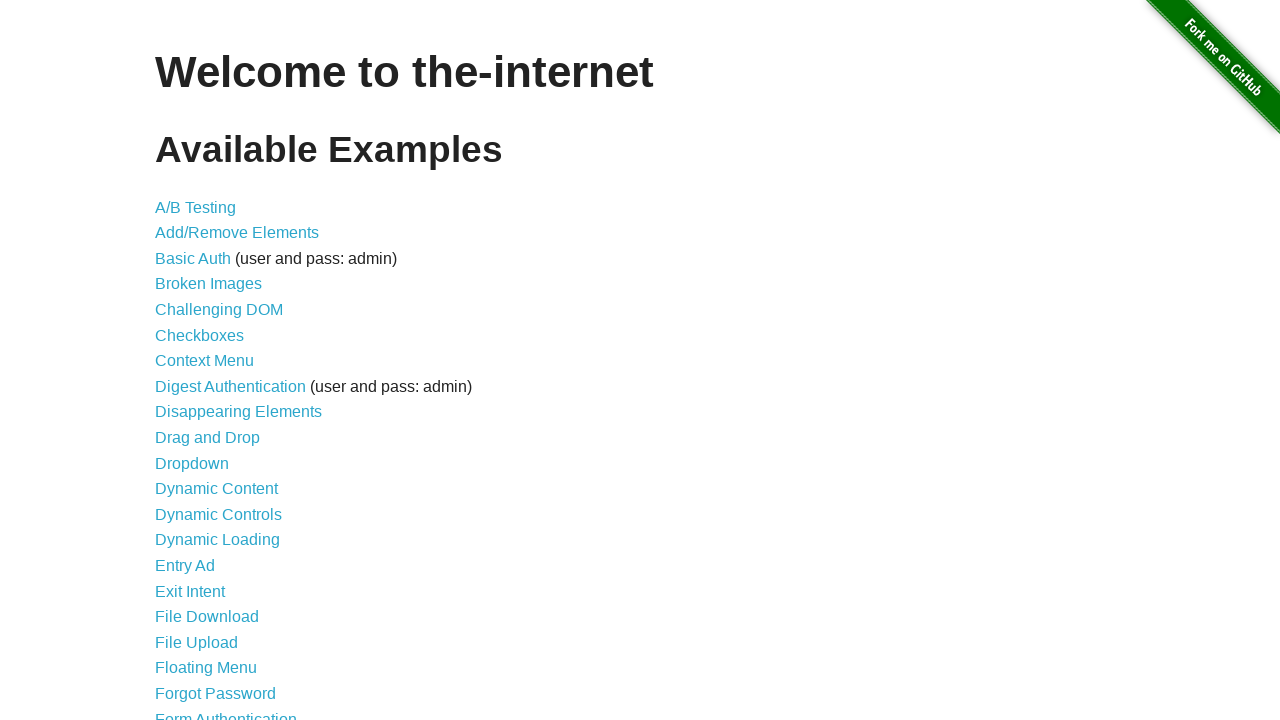

Clicked on Dynamic Loading link at (218, 540) on text=Dynamic Loading
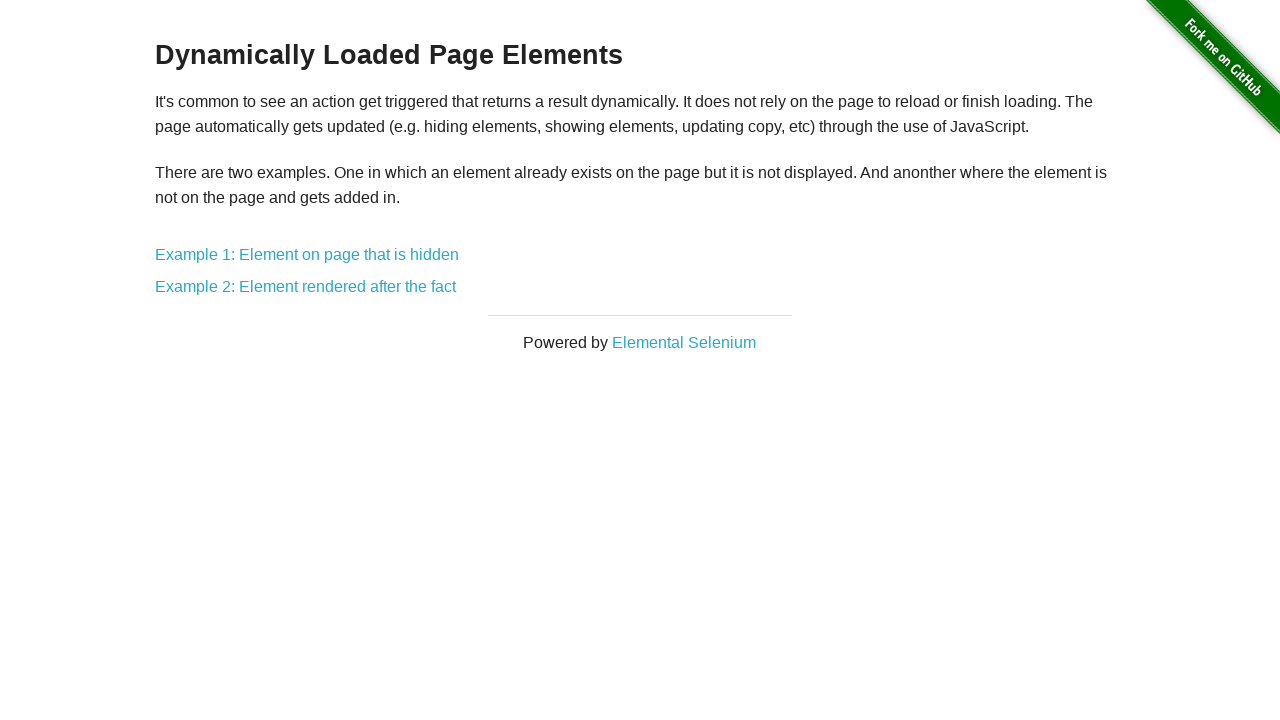

Clicked on Example 1: Element on page that is hidden link at (307, 255) on text=Example 1: Element on page that is hidden
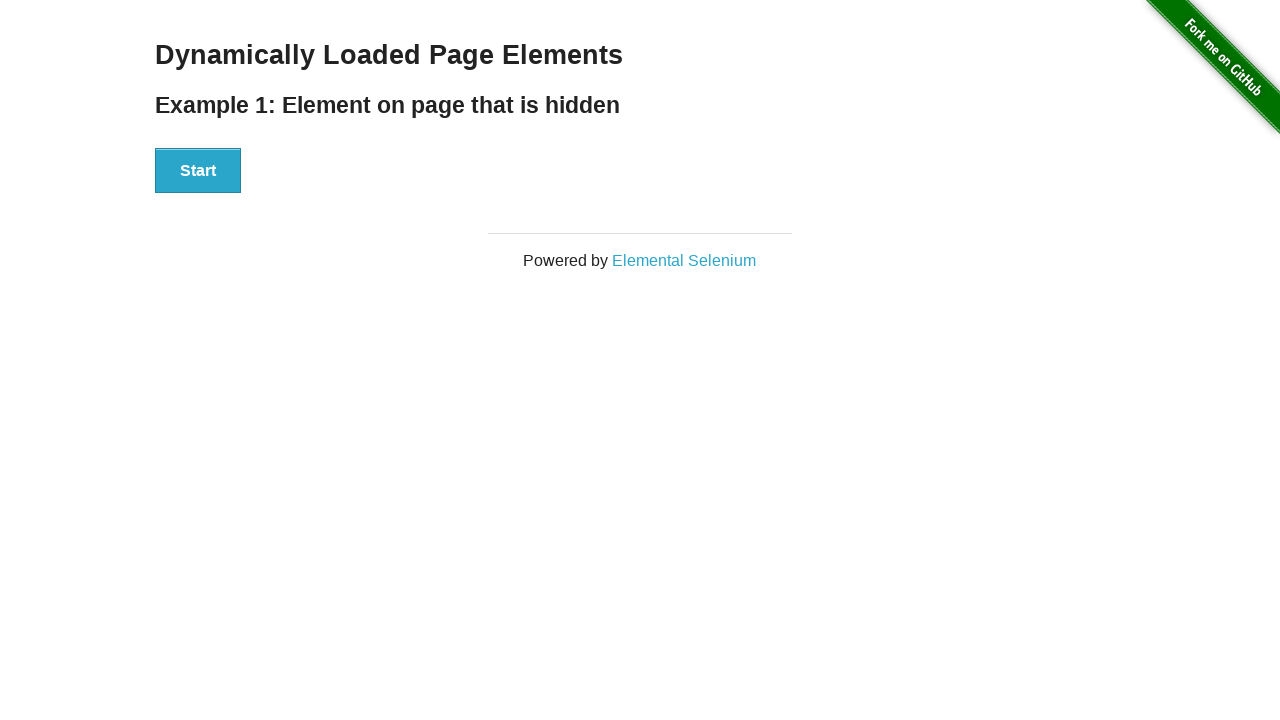

Clicked the Start button for Example 1 at (198, 171) on #start button
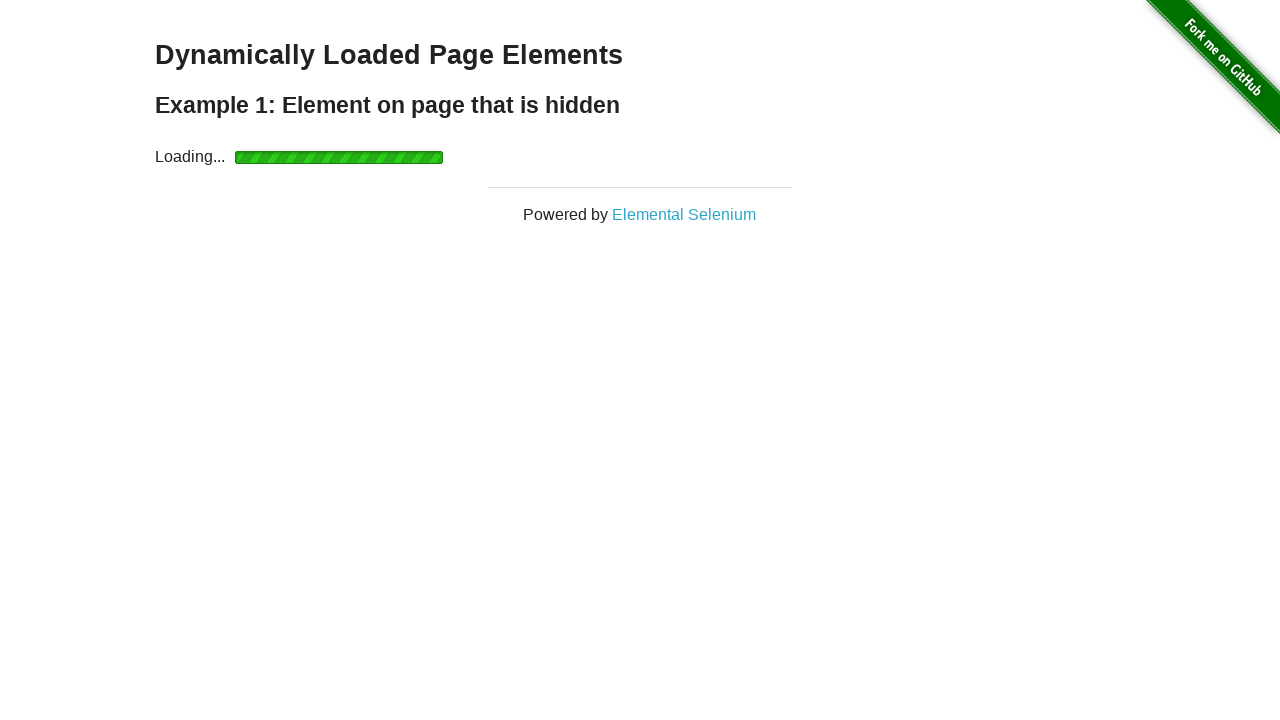

Waited for finish element to become visible
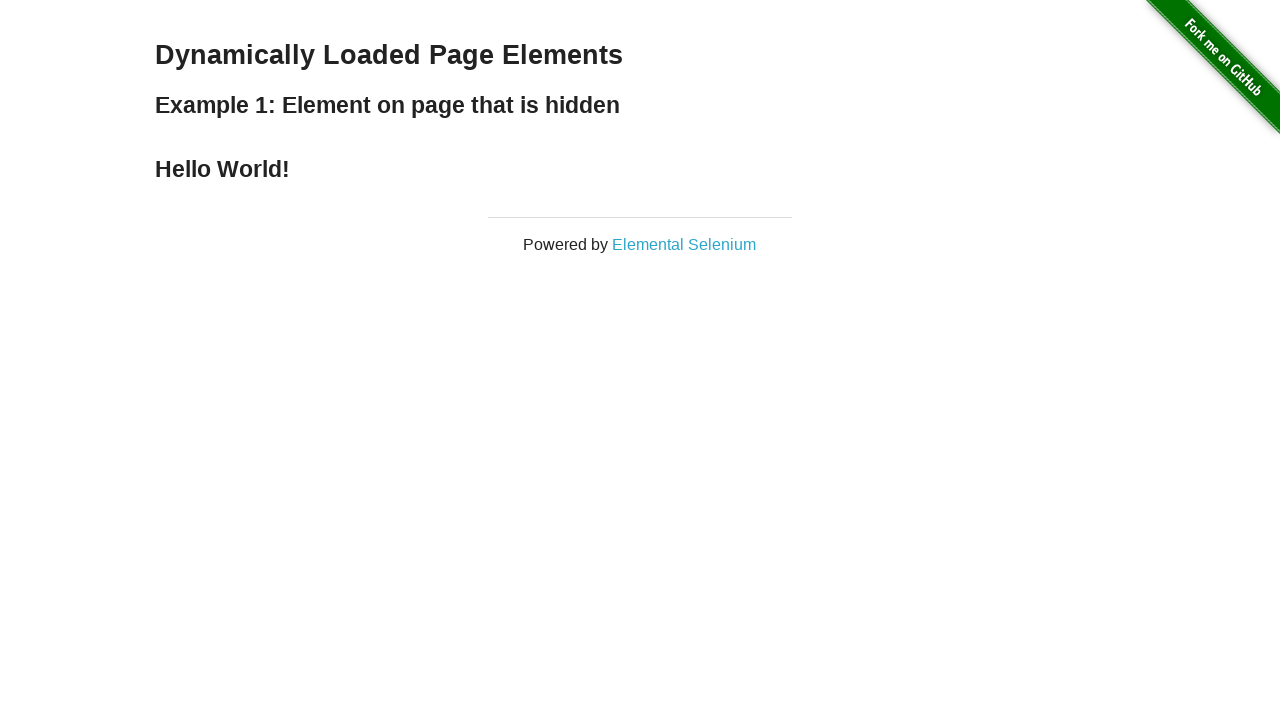

Retrieved text content from finish element
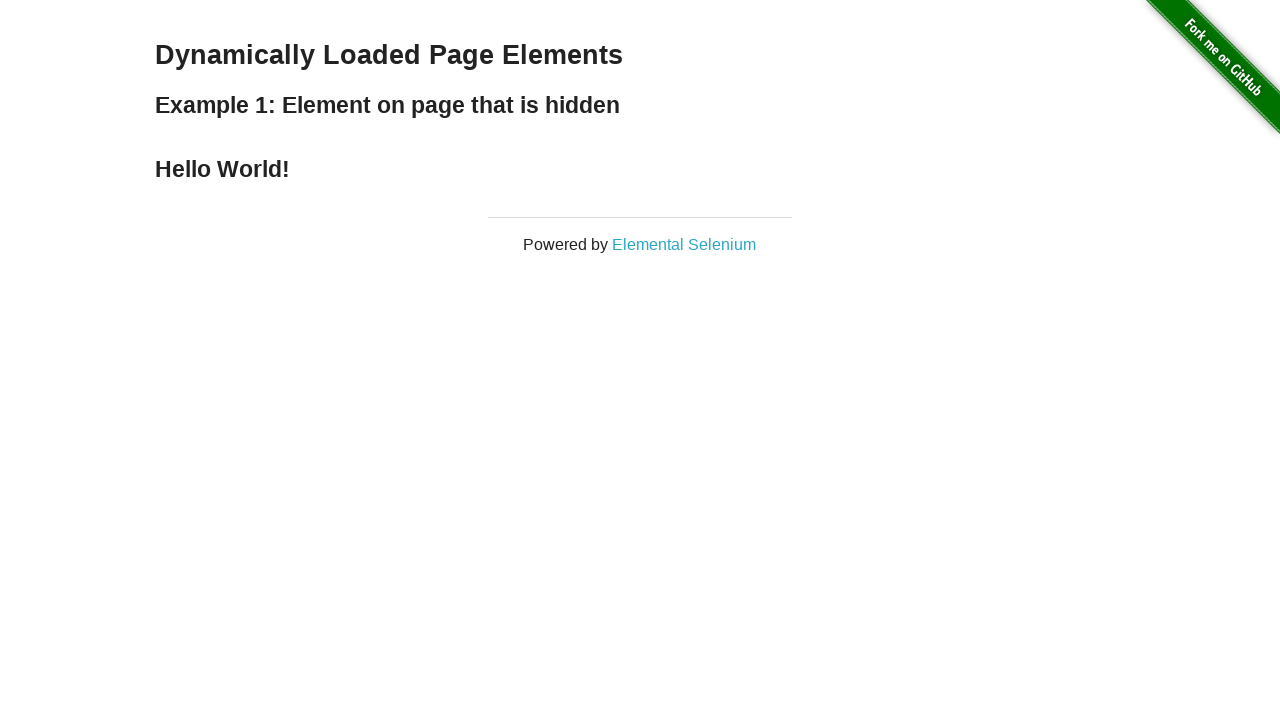

Asserted that 'Hello World!' text is present in finish element
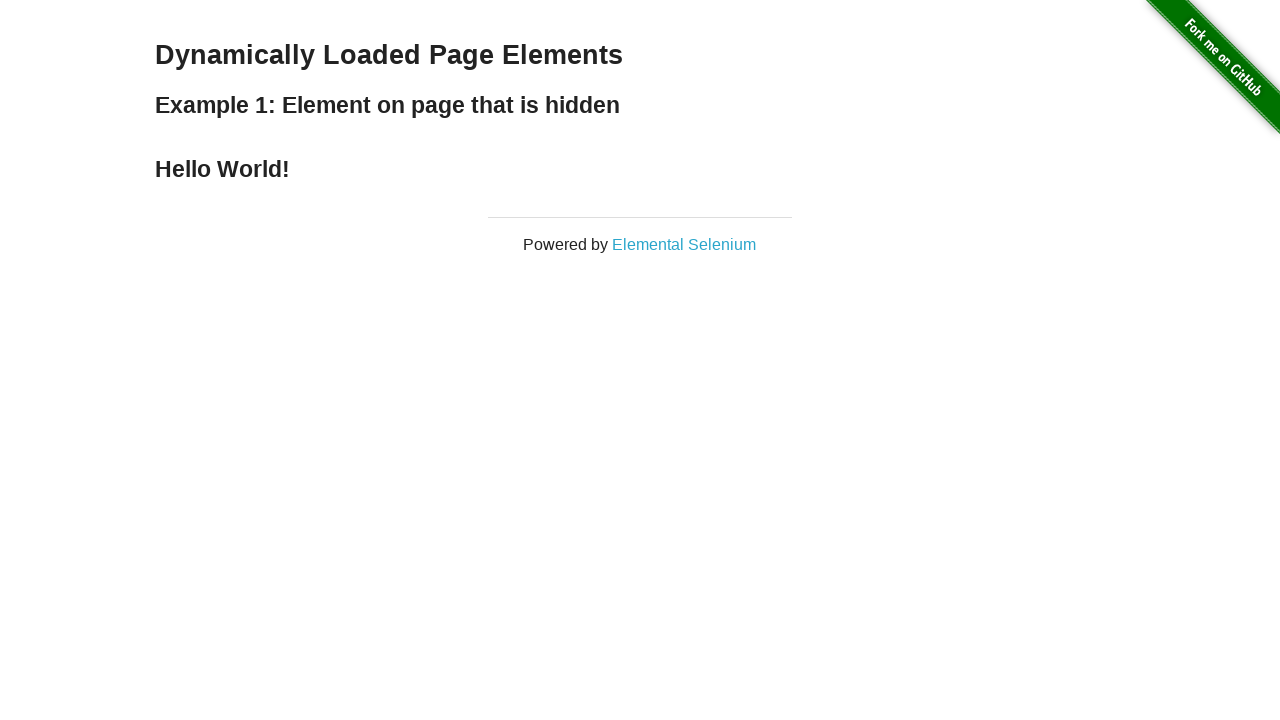

Navigated back to Dynamic Loading page
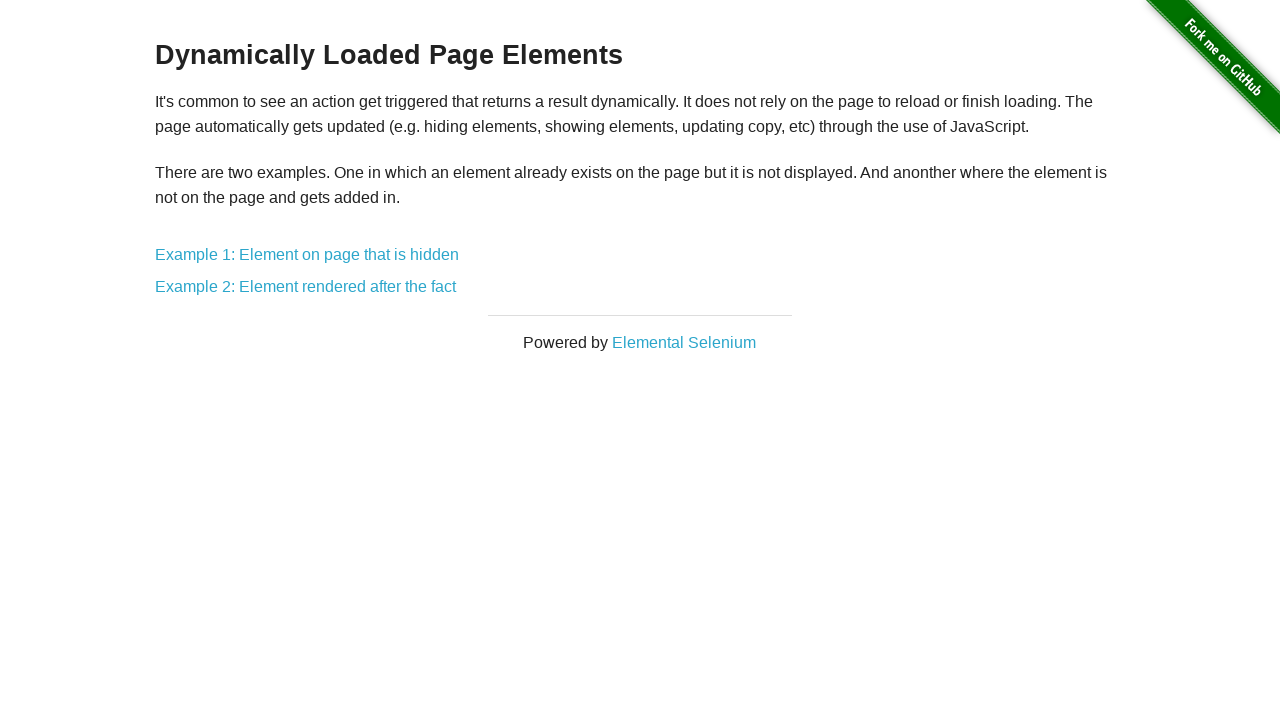

Clicked on Example 2: Element rendered after the fact link at (306, 287) on text=Example 2: Element rendered after the fact
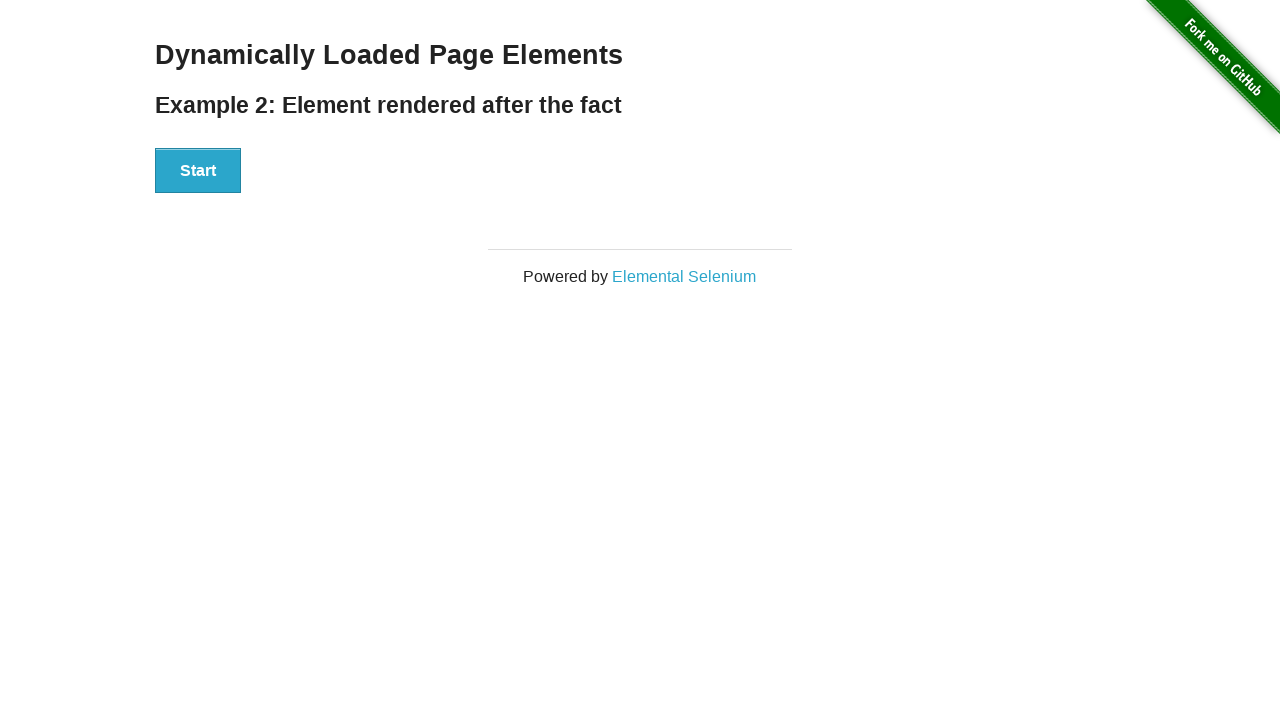

Clicked the Start button for Example 2 at (198, 171) on #start button
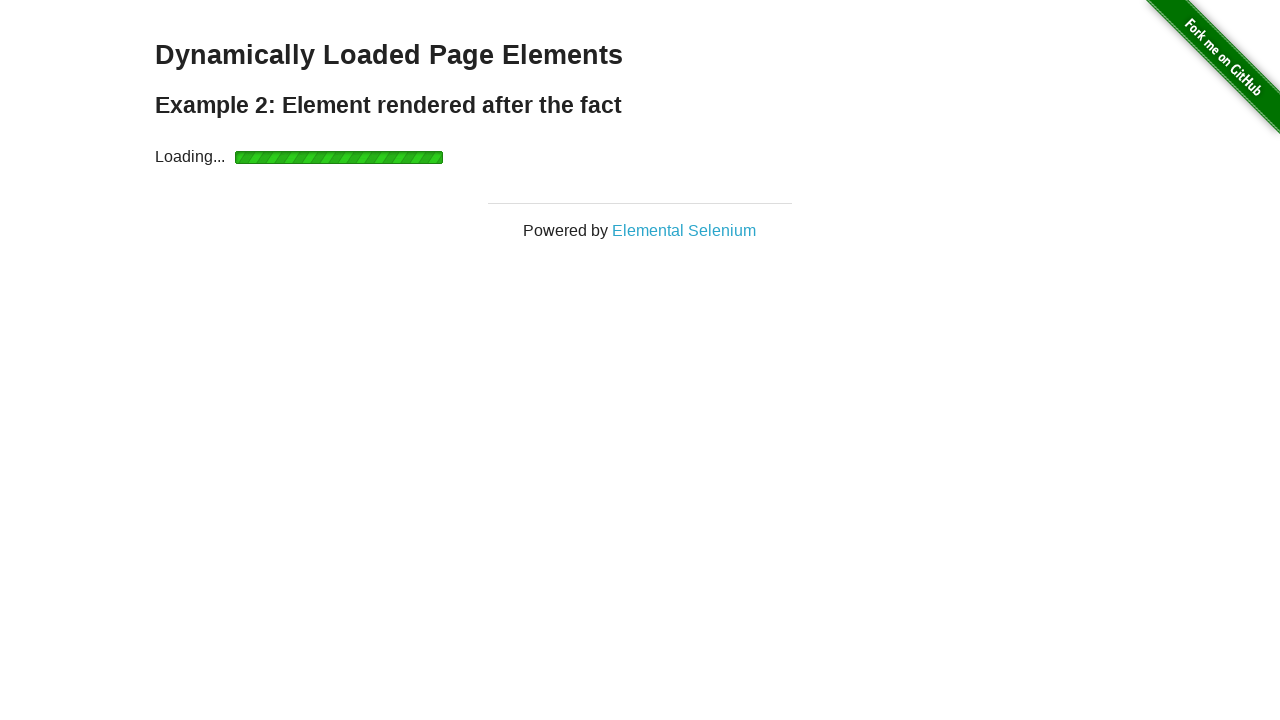

Waited for finish element to become visible in Example 2
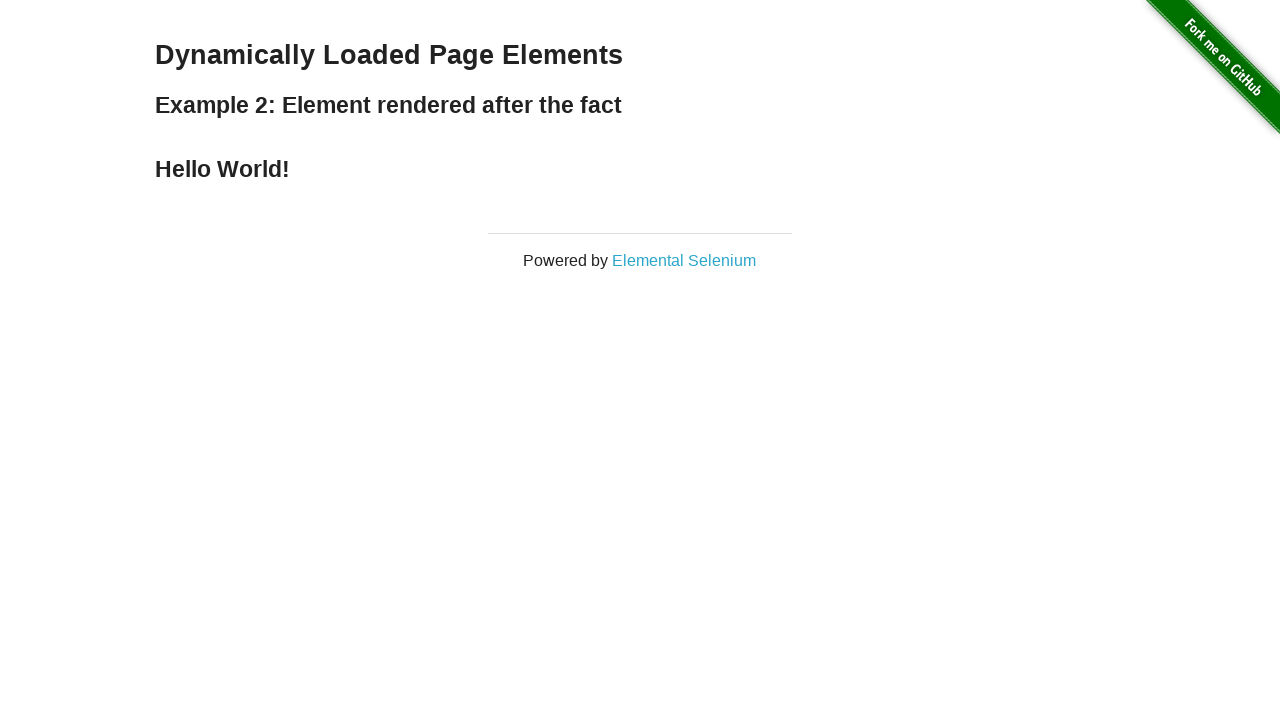

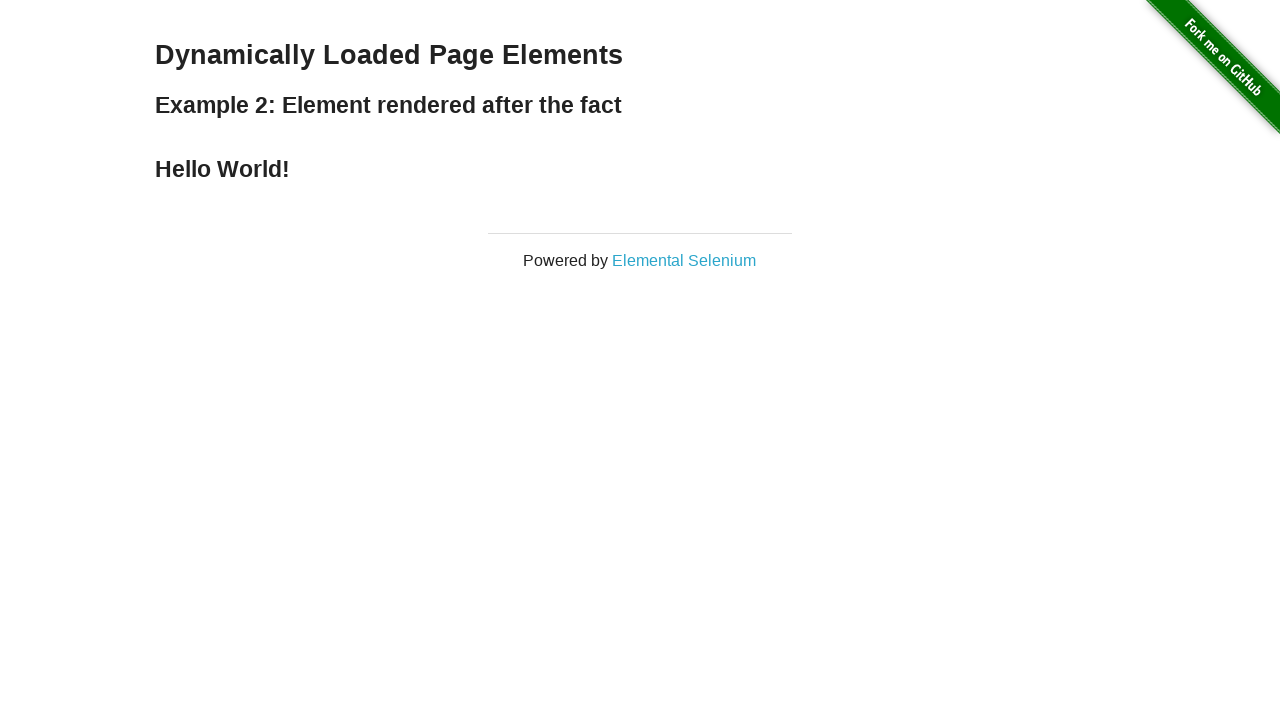